Tests handling of nested iframes by navigating through multiple frame levels and entering text in an input field within the innermost frame

Starting URL: https://demo.automationtesting.in/Frames.html

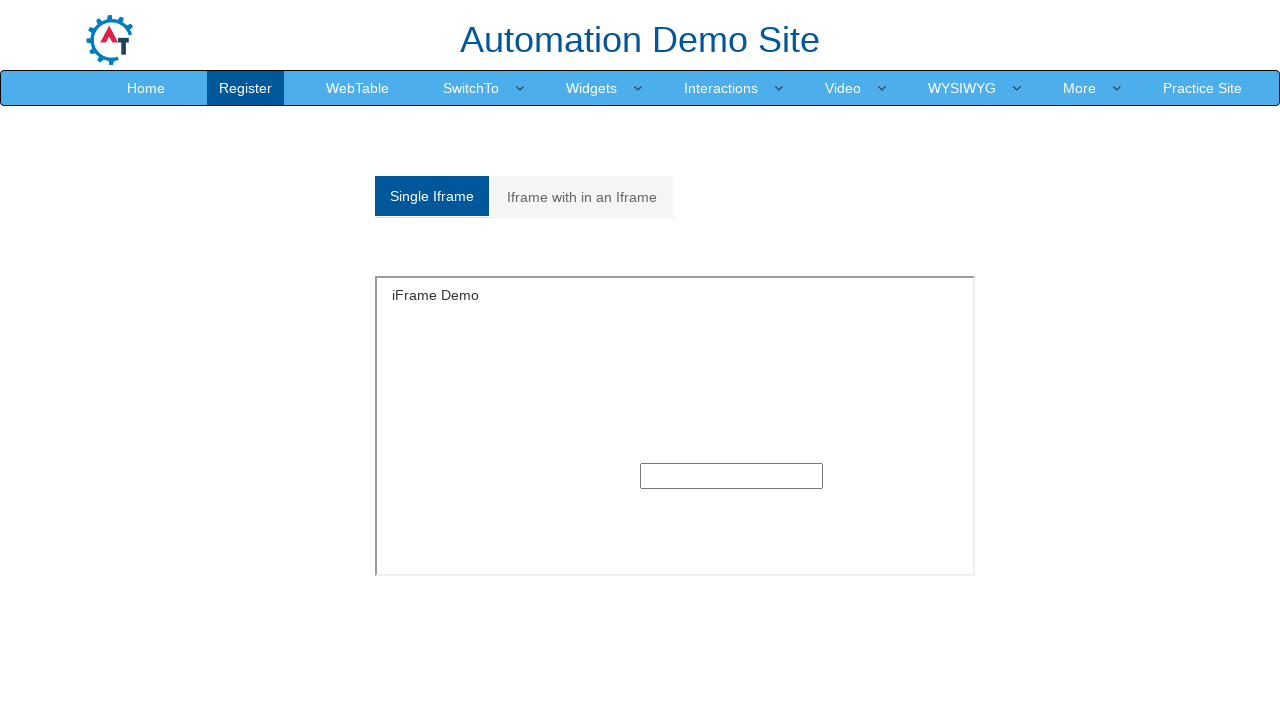

Clicked on nested frames tab (second tab) at (582, 197) on xpath=/html/body/section/div[1]/div/div/div/div[1]/div/ul/li[2]/a
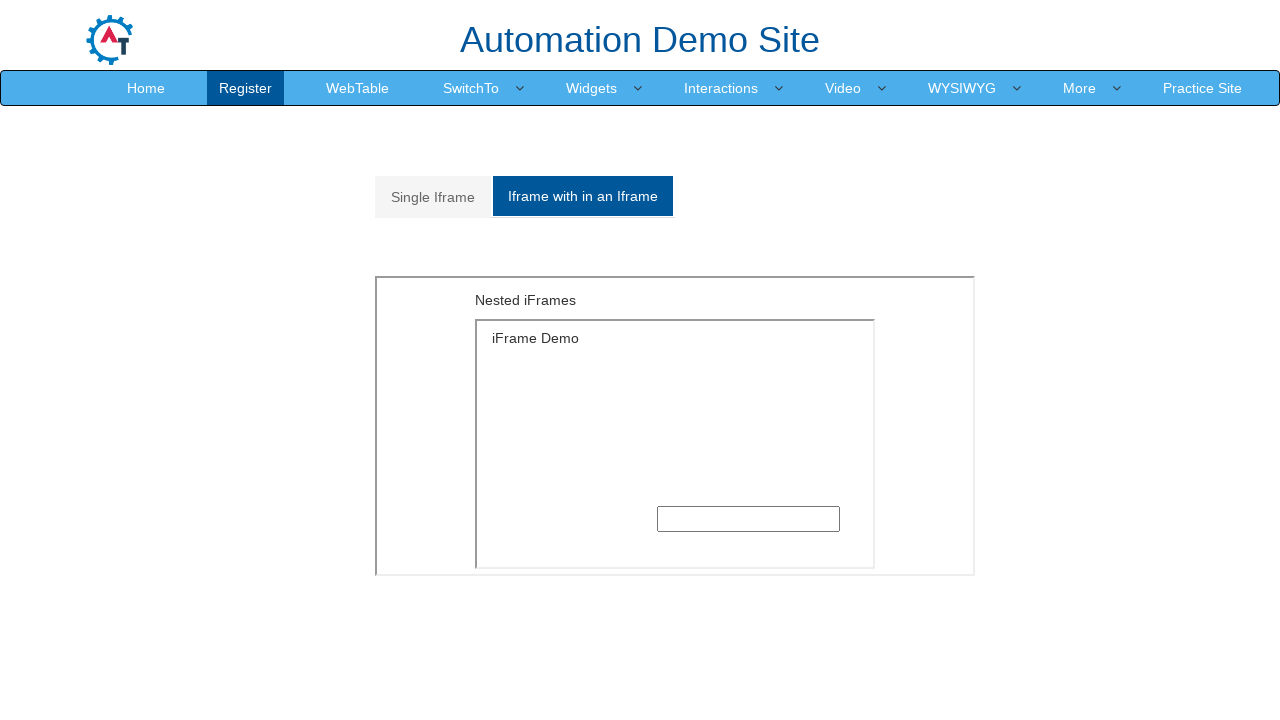

Located outer frame with src='MultipleFrames.html'
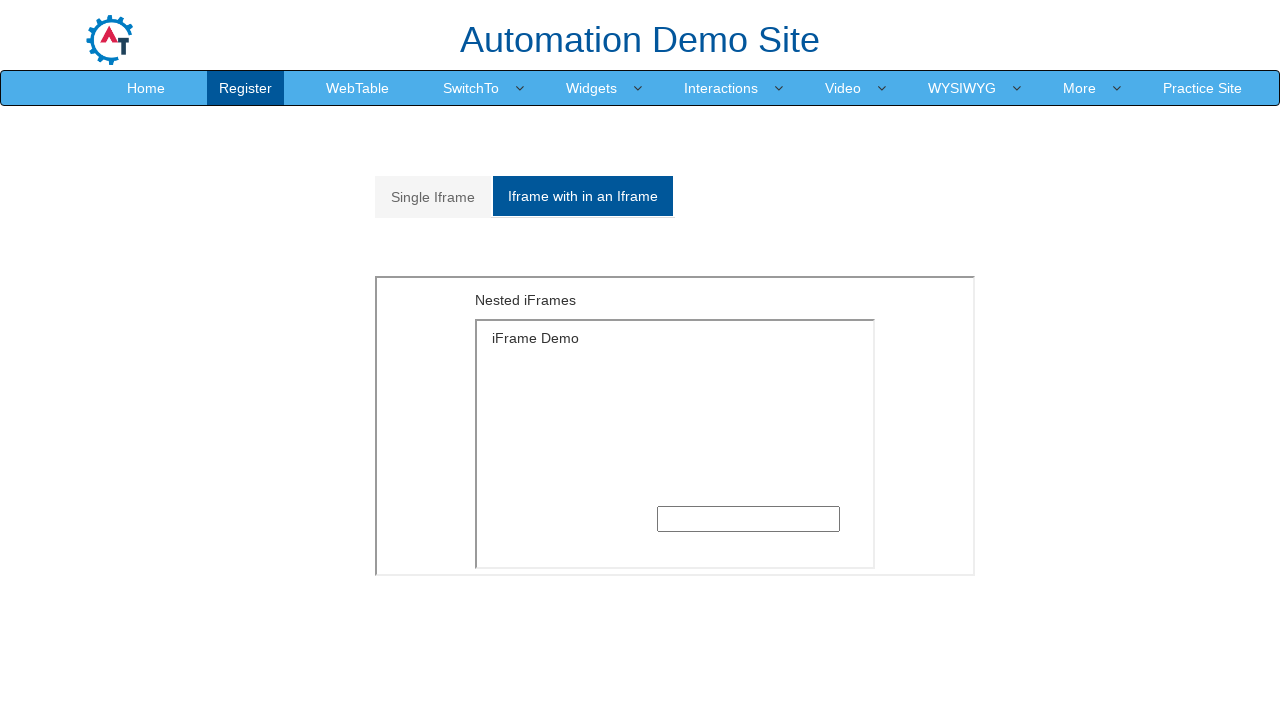

Located inner frame with src='SingleFrame.html' within outer frame
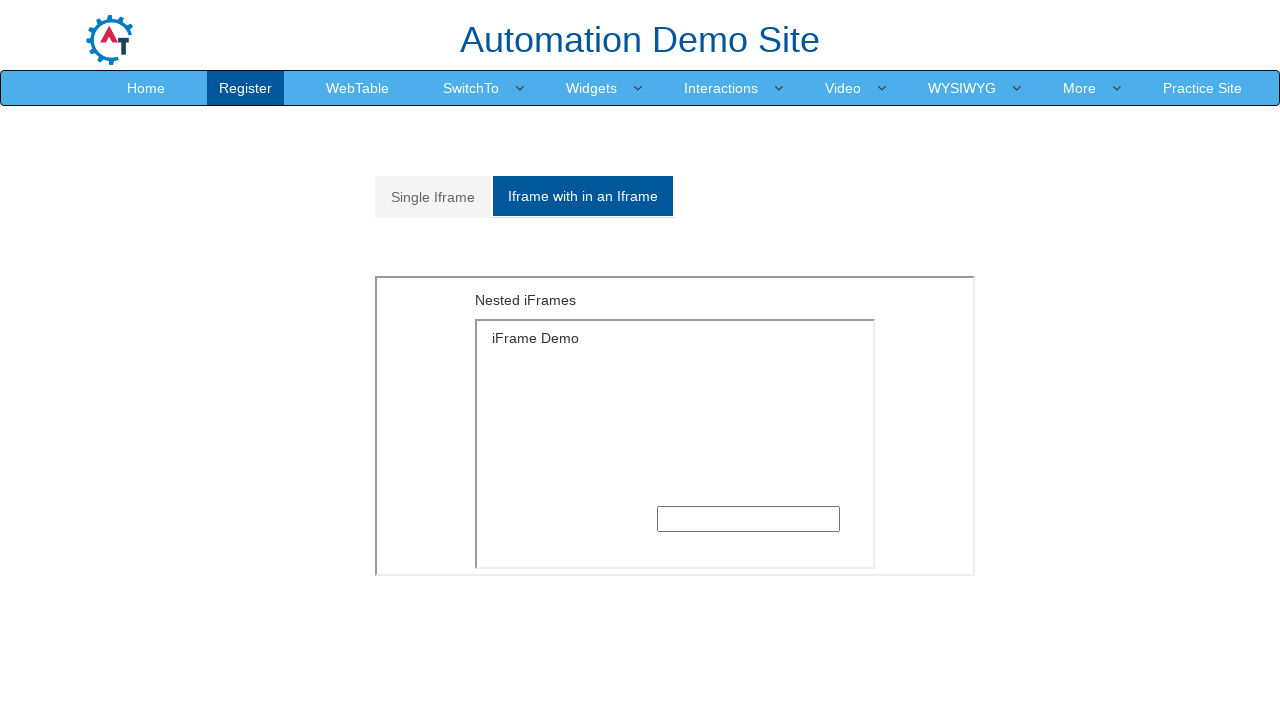

Filled text input in nested frame with 'Jilesh' on iframe[src="MultipleFrames.html"] >> internal:control=enter-frame >> iframe[src=
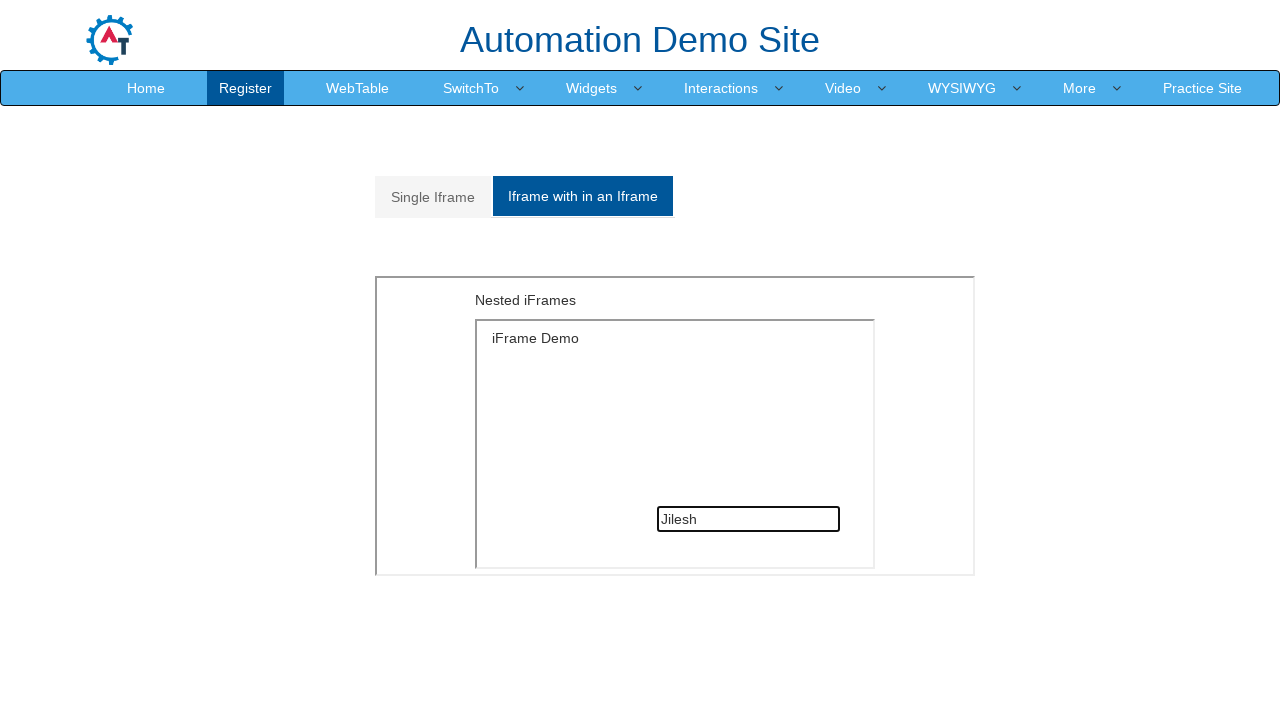

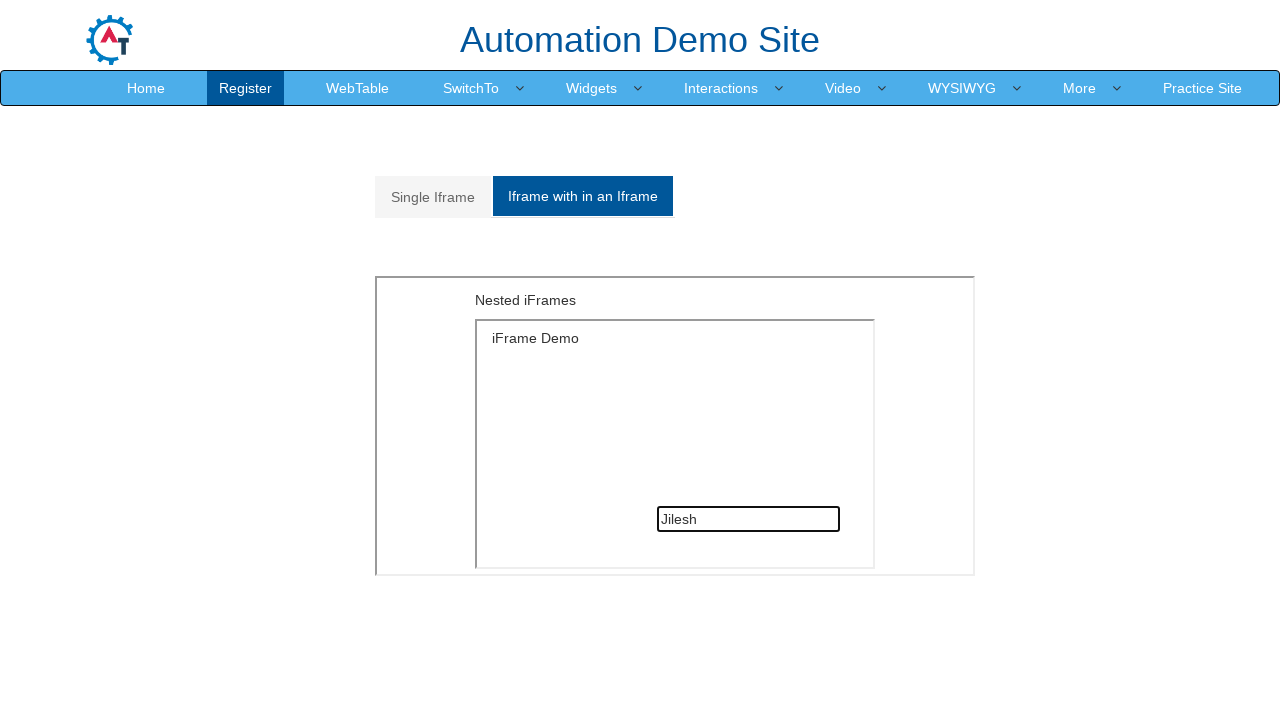